Tests IPTU (property tax) verification by entering an inscription number on the Rio de Janeiro government portal and clicking to verify the registration.

Starting URL: https://iportal.rio.rj.gov.br/PF331IPTUATUAL/pages/ParcelamentoIptuDs/TelaSelecao.aspx

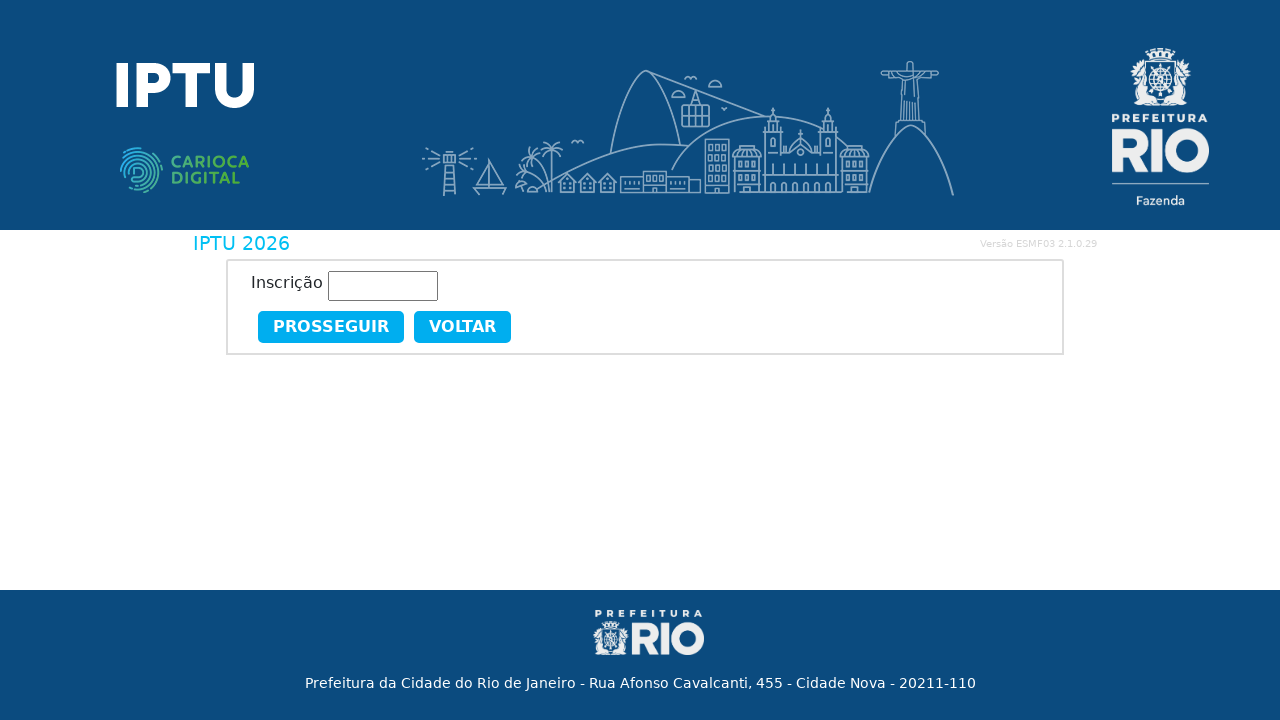

Filled inscription number field with '1234567890' on #ctl00_ePortalContent_inscricao_input
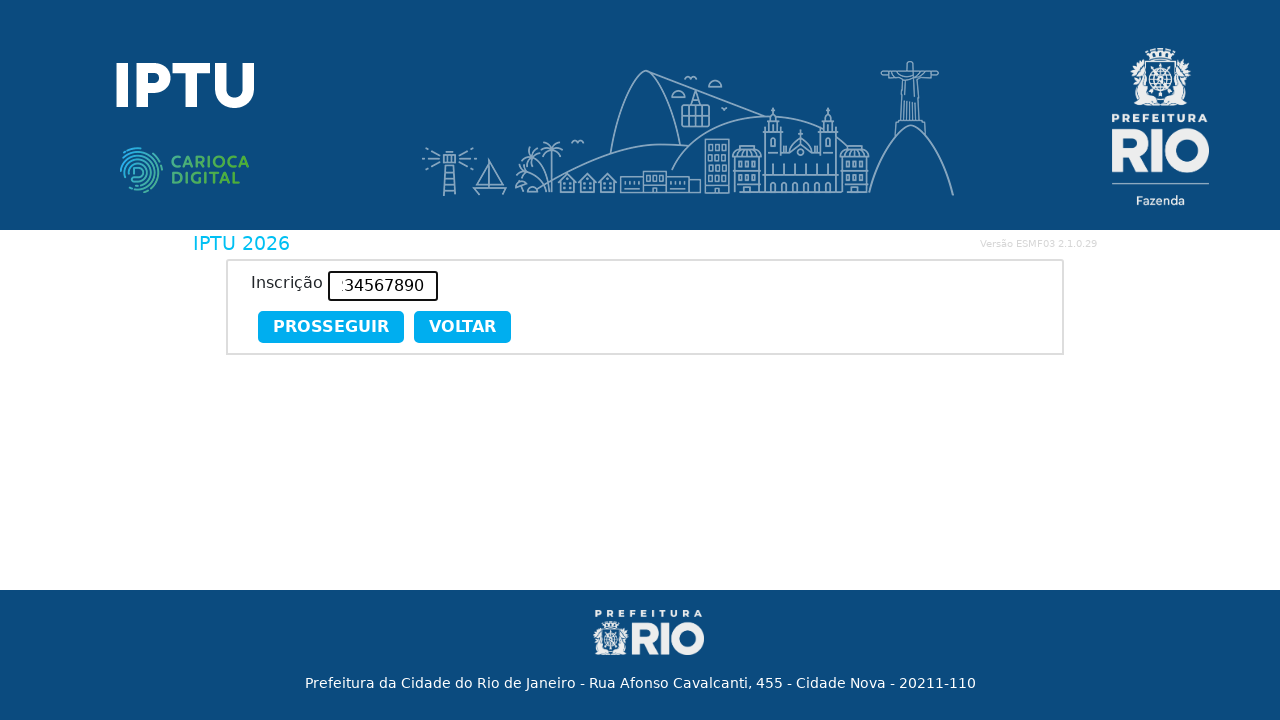

Clicked submit button to verify IPTU registration at (331, 327) on #ctl00_ePortalContent_DefiniGuia
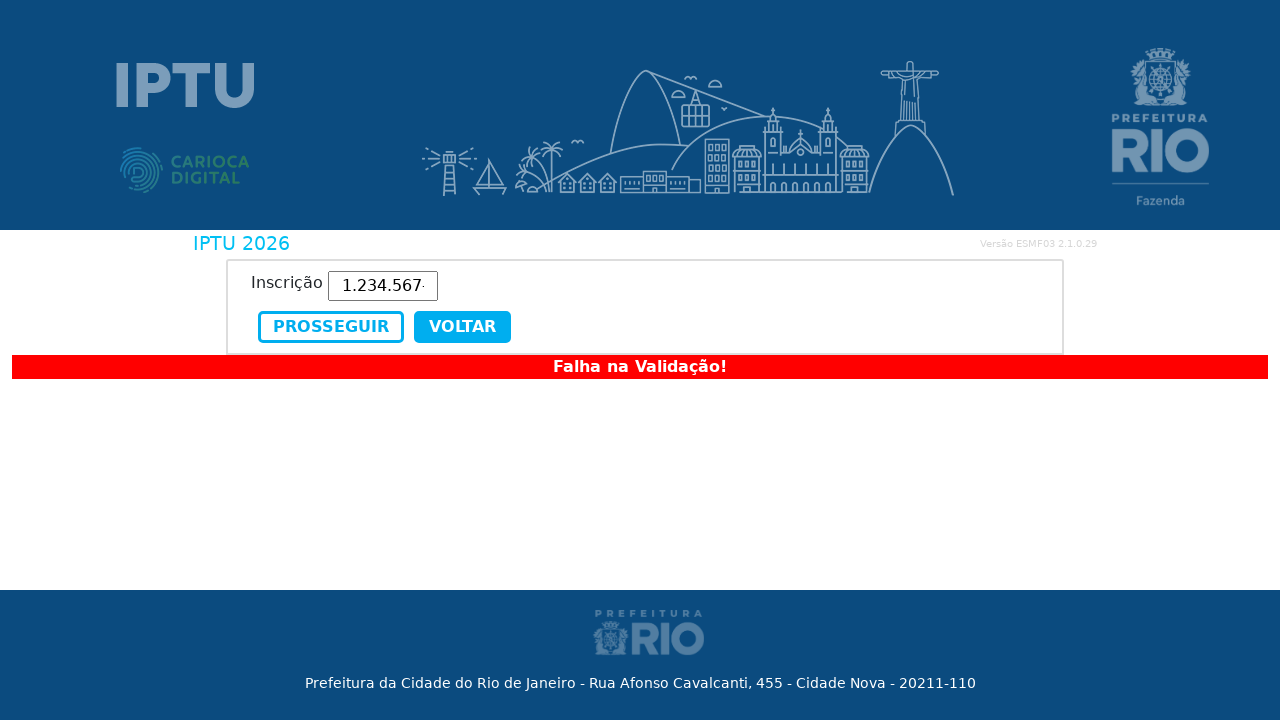

Form loaded and verification response displayed
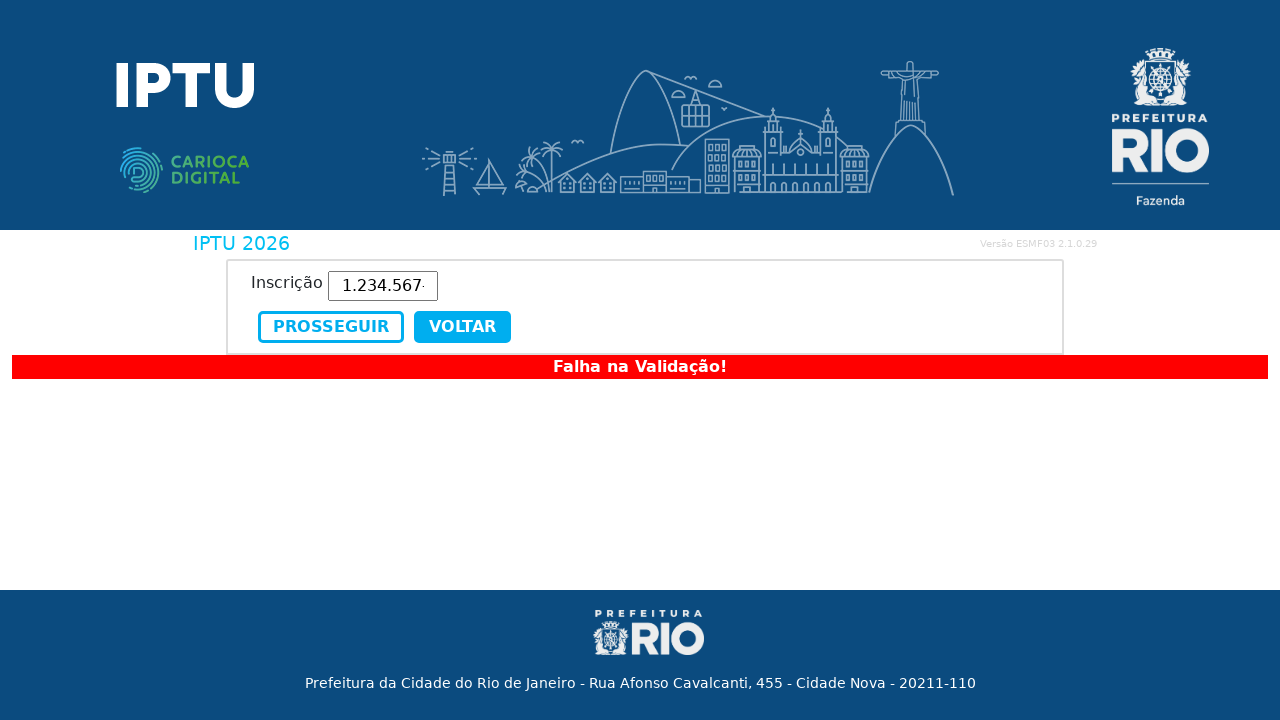

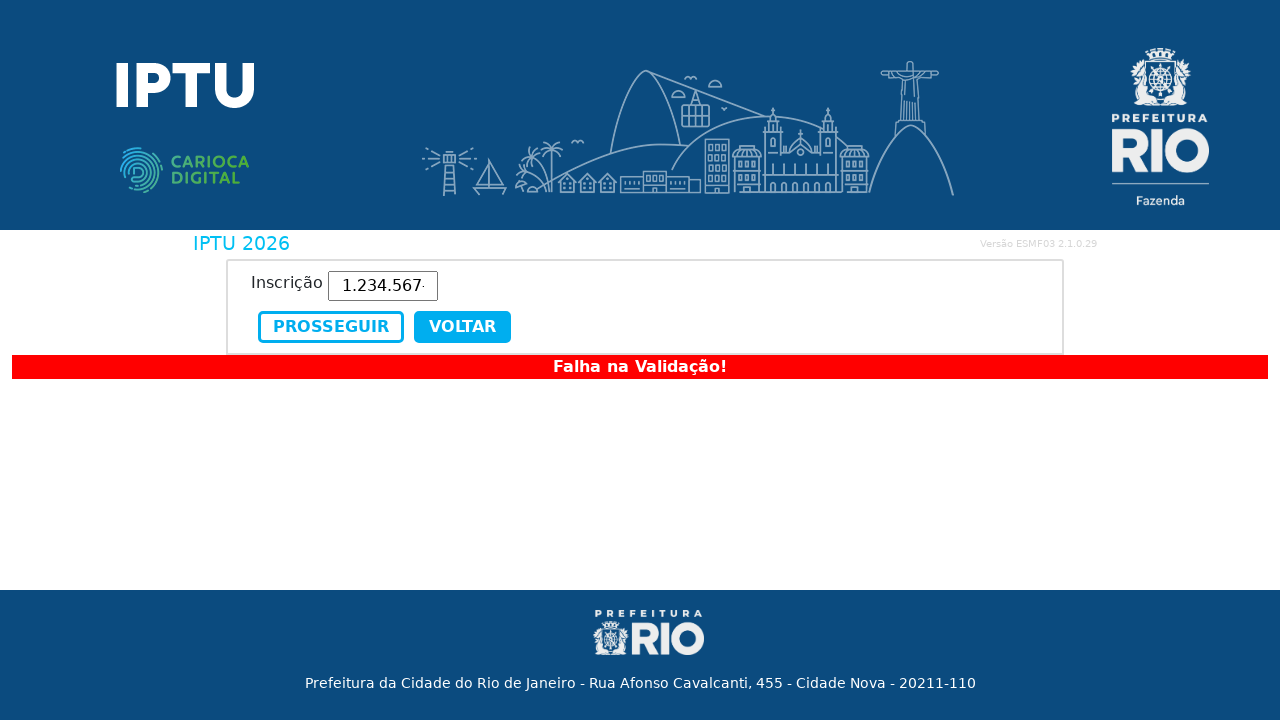